Tests JavaScript confirm dialog by clicking a button that triggers a confirm dialog and dismissing it

Starting URL: https://the-internet.herokuapp.com/javascript_alerts

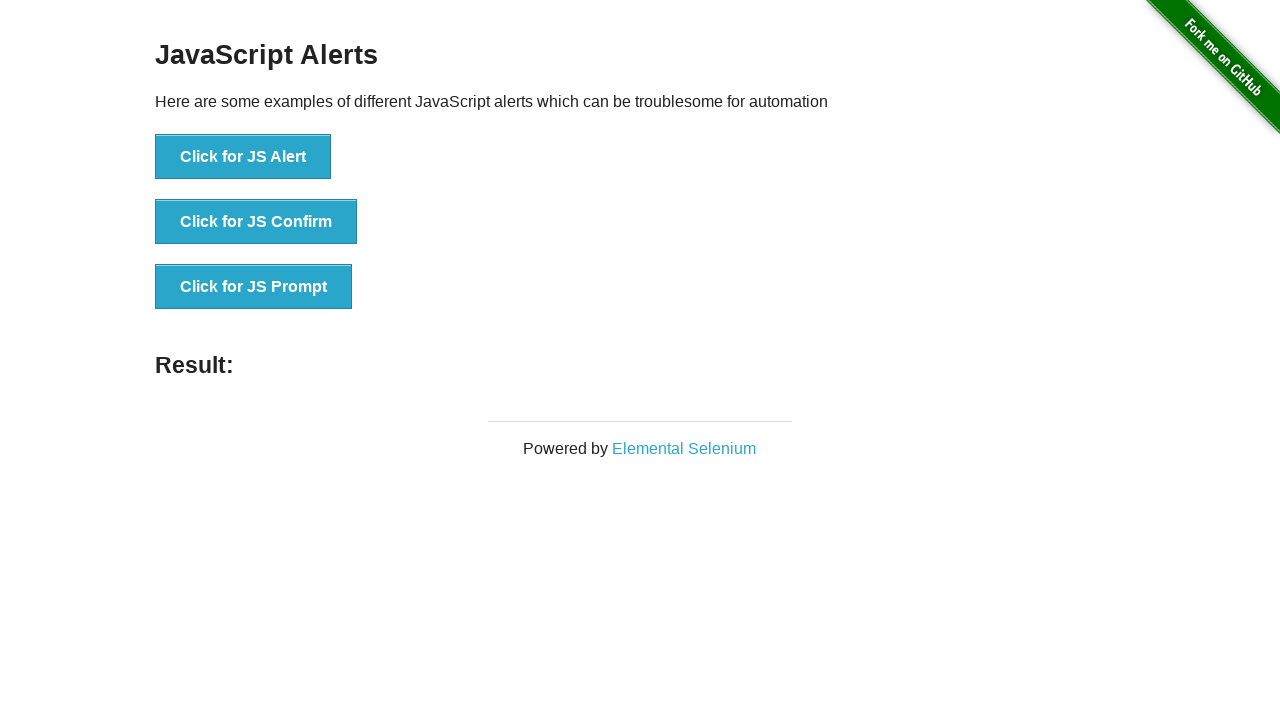

Set up dialog handler to dismiss confirm dialogs
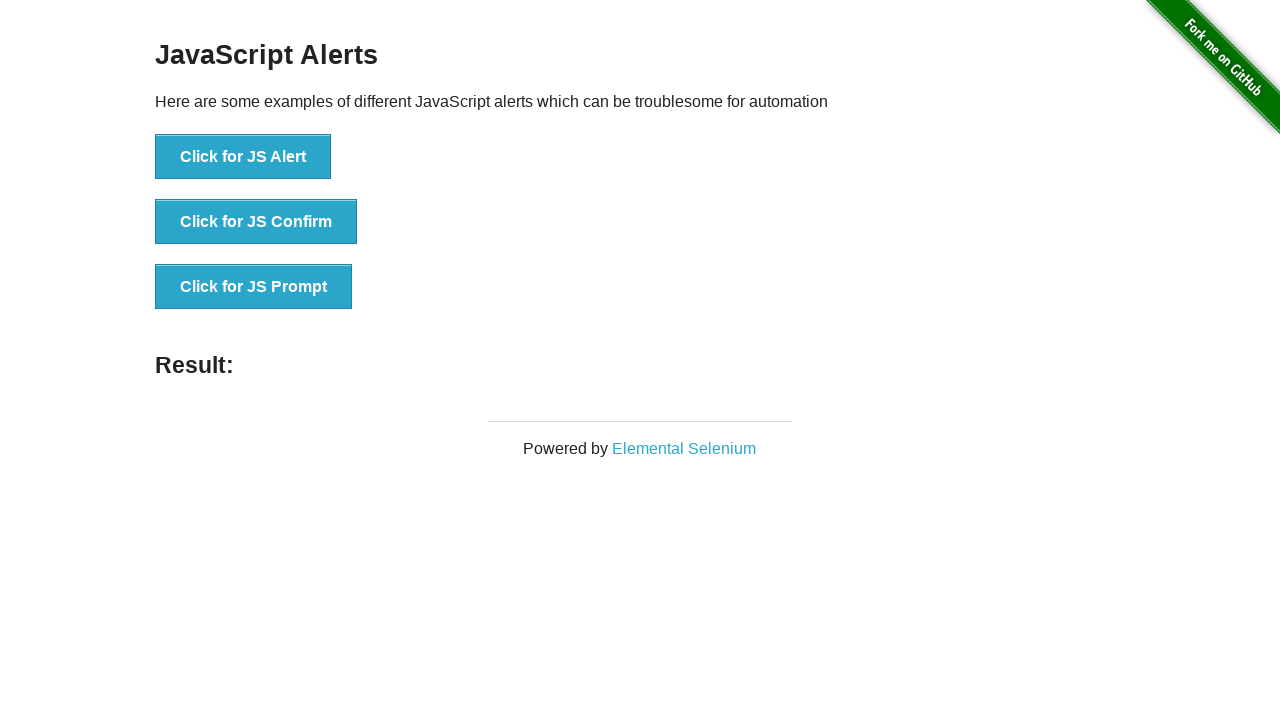

Clicked button to trigger JavaScript confirm dialog at (256, 222) on xpath=//button[@onclick='jsConfirm()']
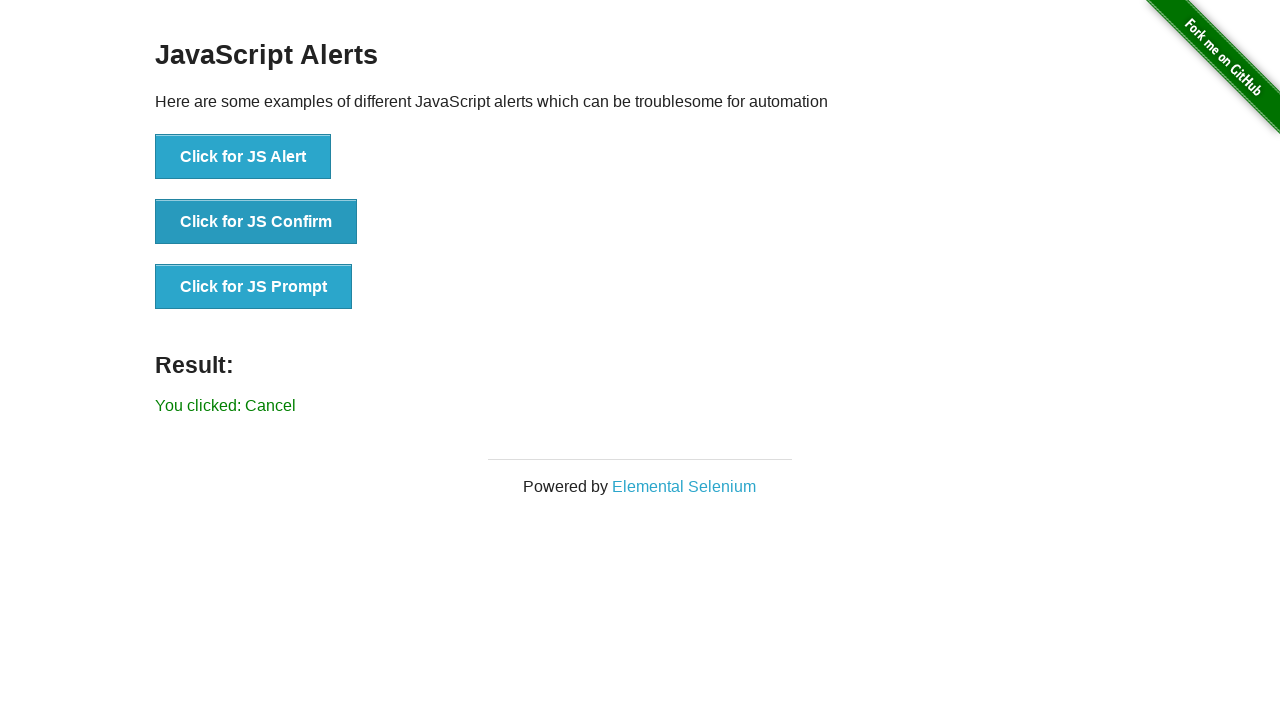

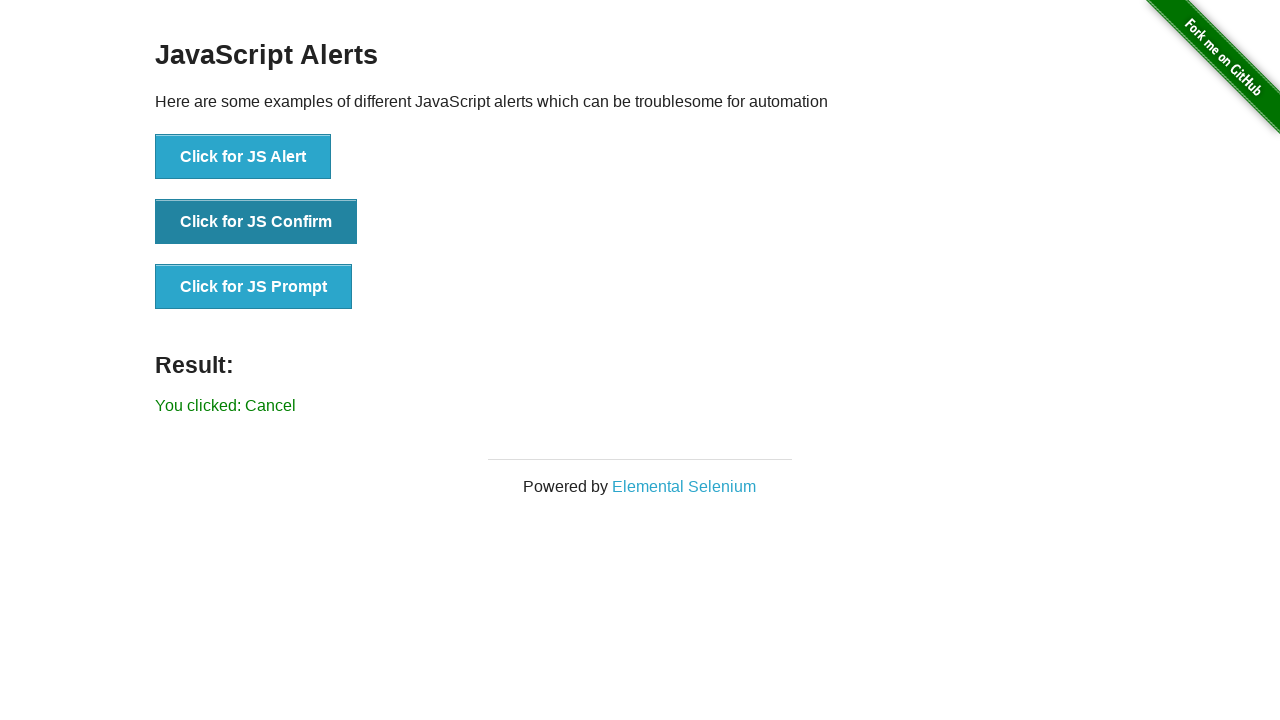